Tests A/B test opt-out functionality by visiting the page, verifying it shows an A/B test variant, then adding an opt-out cookie, refreshing, and verifying the page now shows the non-A/B test version.

Starting URL: http://the-internet.herokuapp.com/abtest

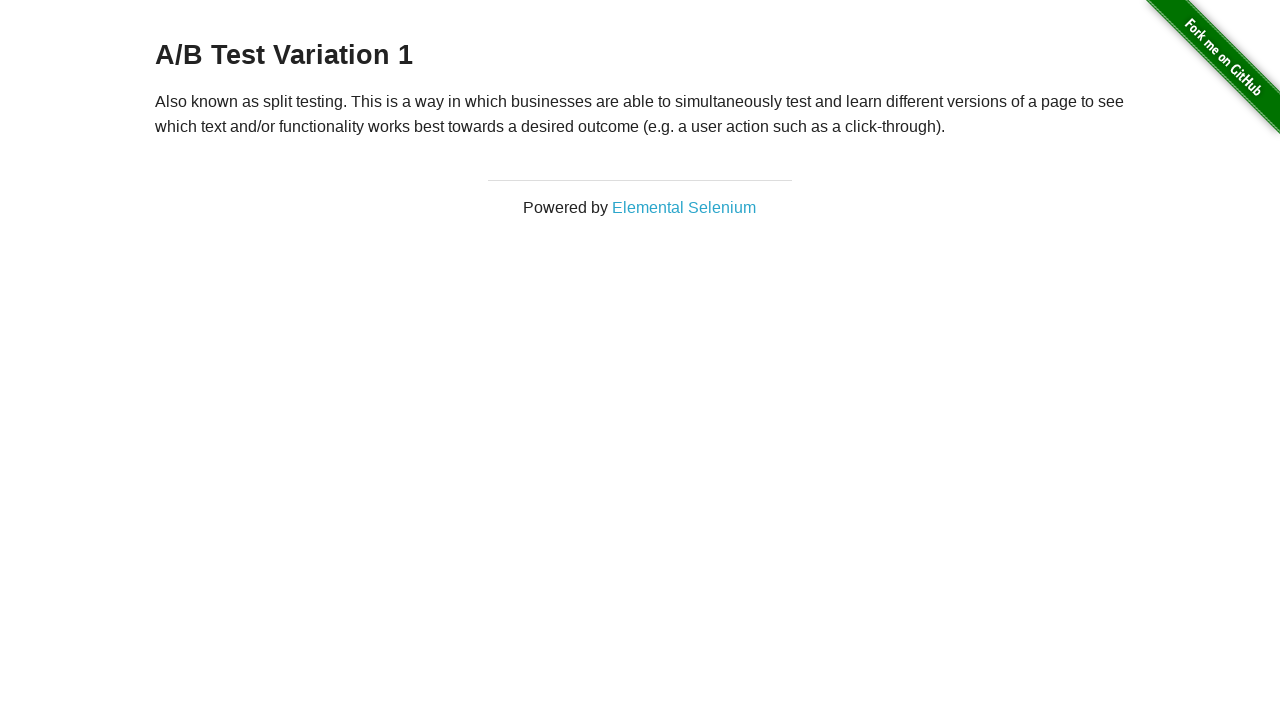

Located h3 heading element
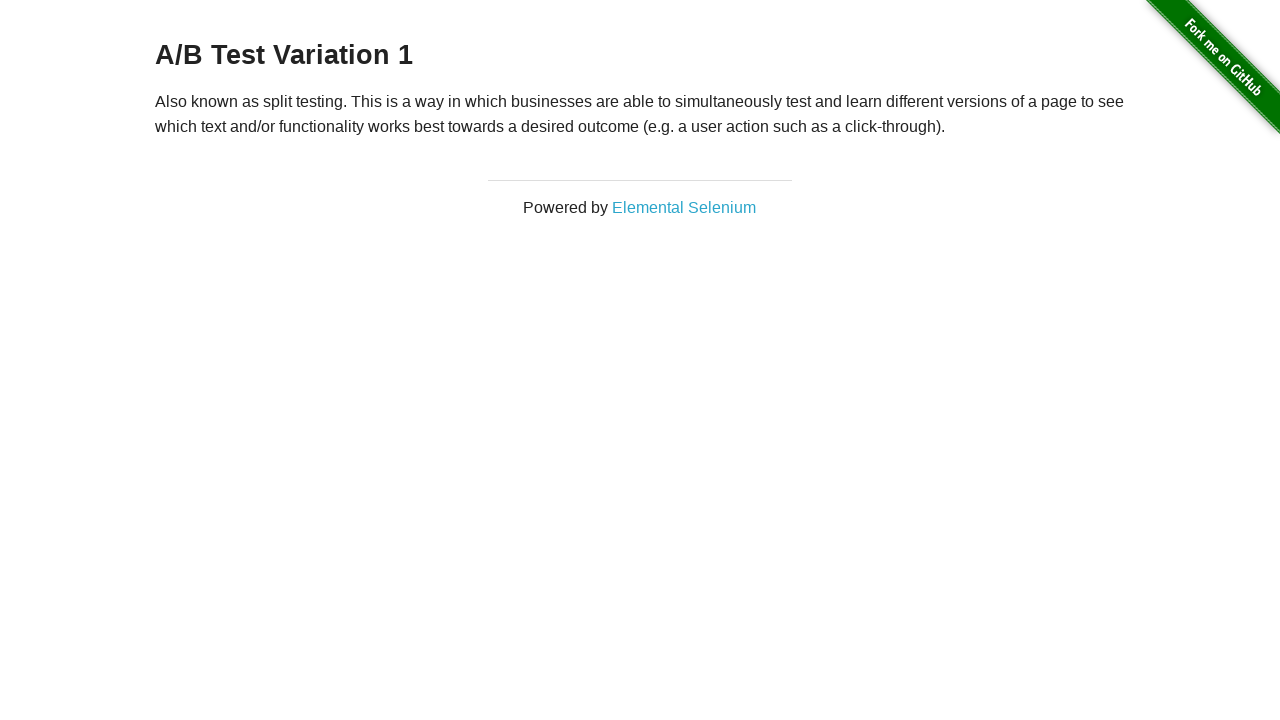

Retrieved heading text content
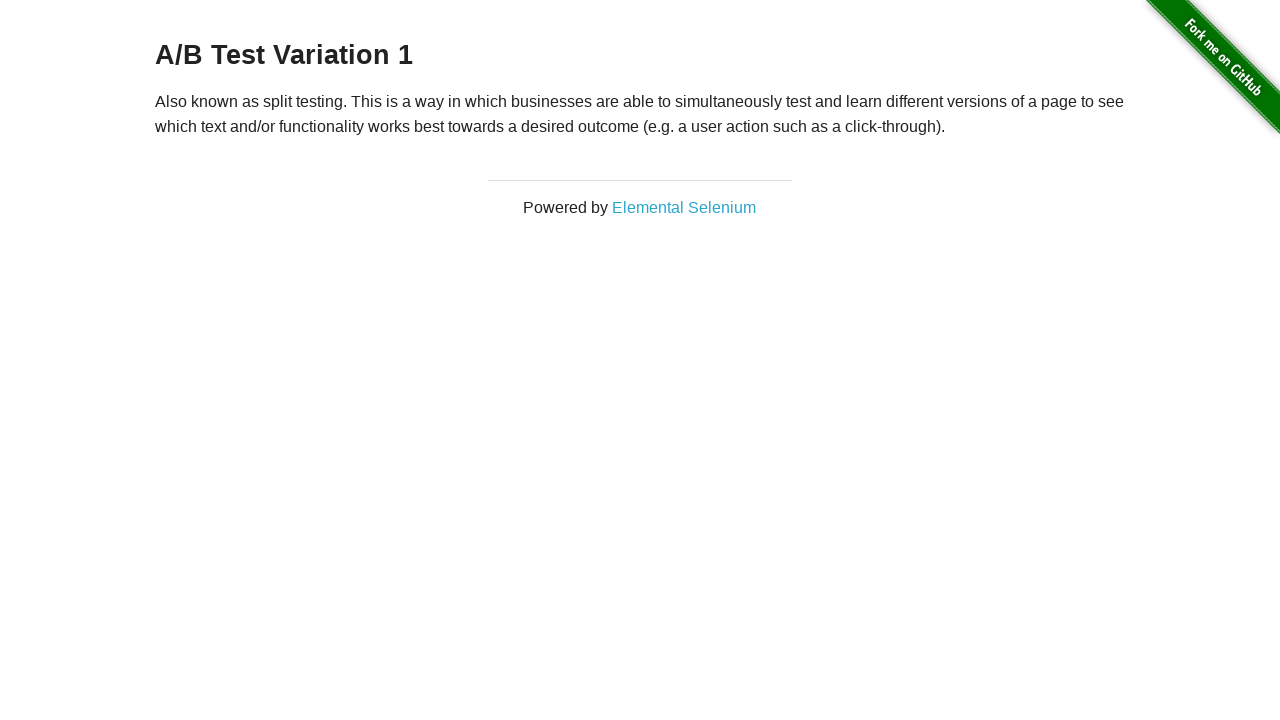

Verified initial page shows A/B Test variant
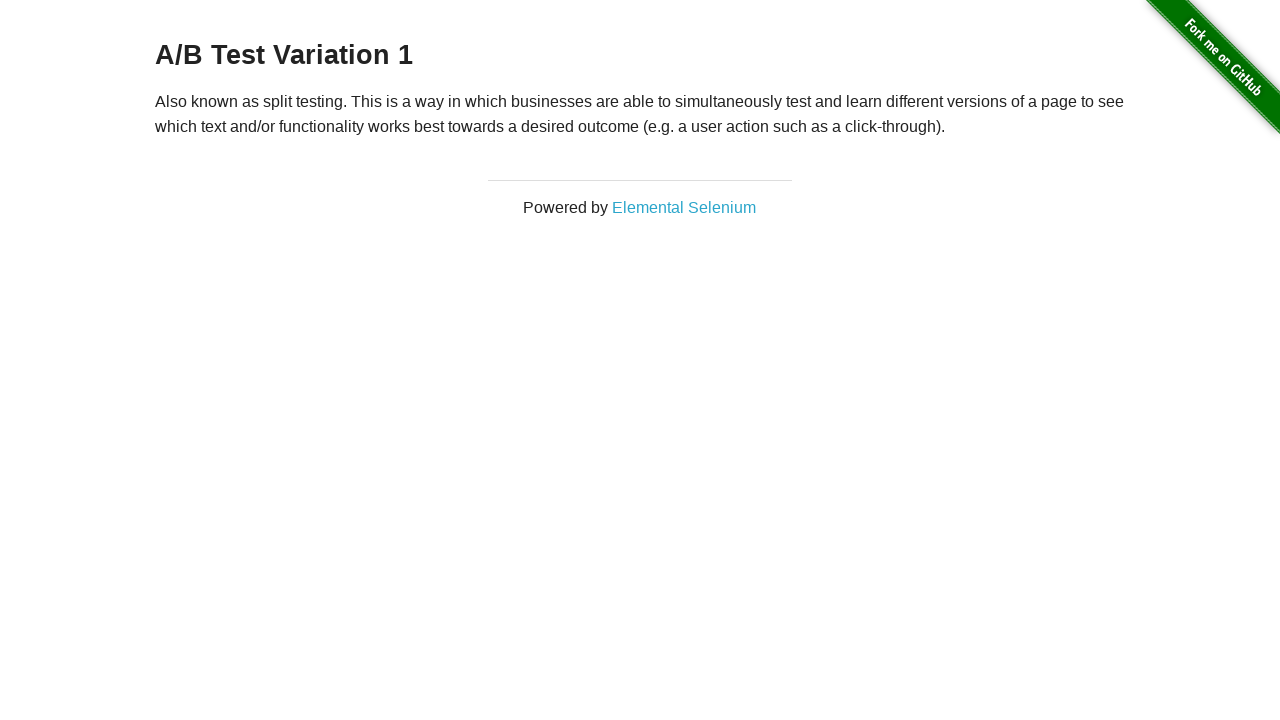

Added optimizelyOptOut cookie to context
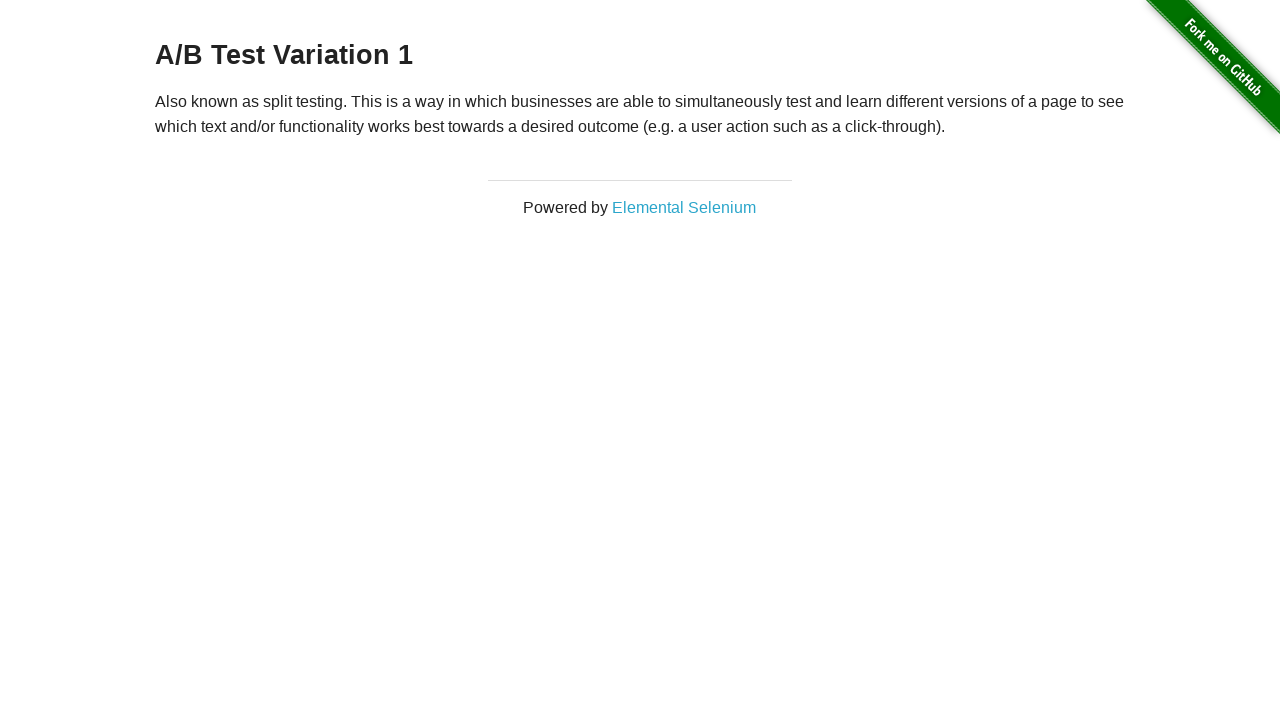

Reloaded page after adding opt-out cookie
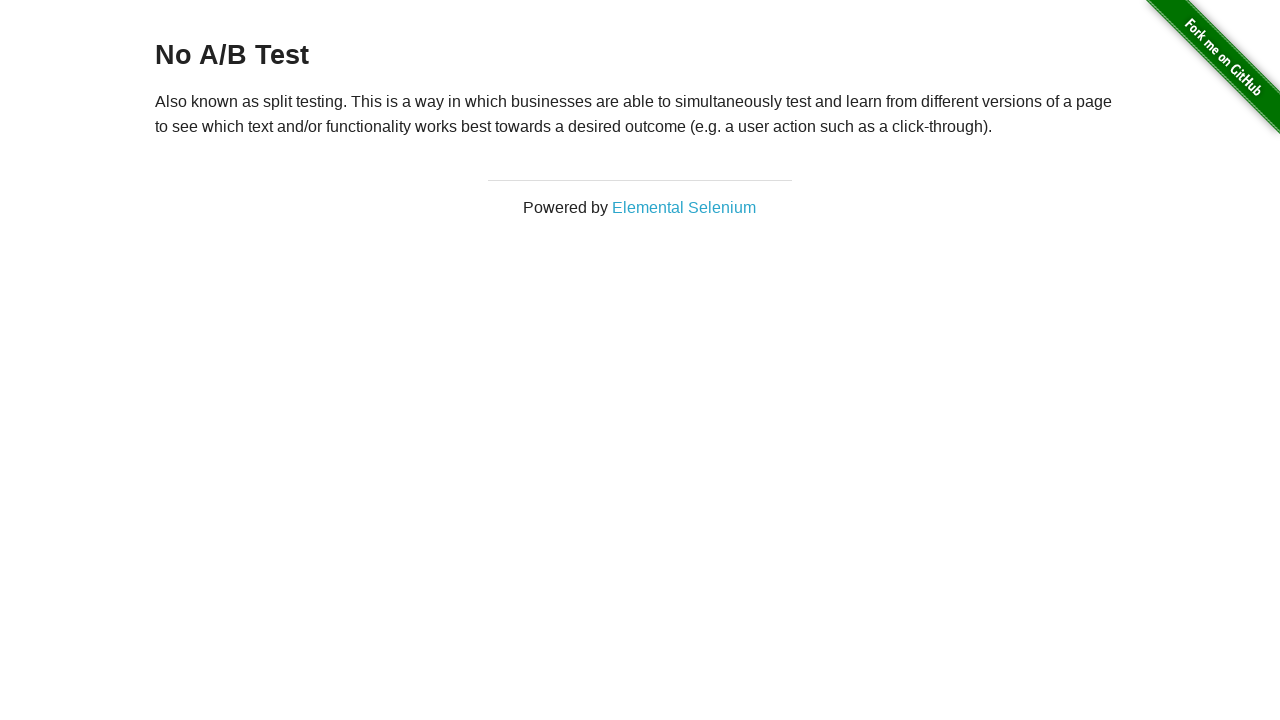

Retrieved heading text content after page reload
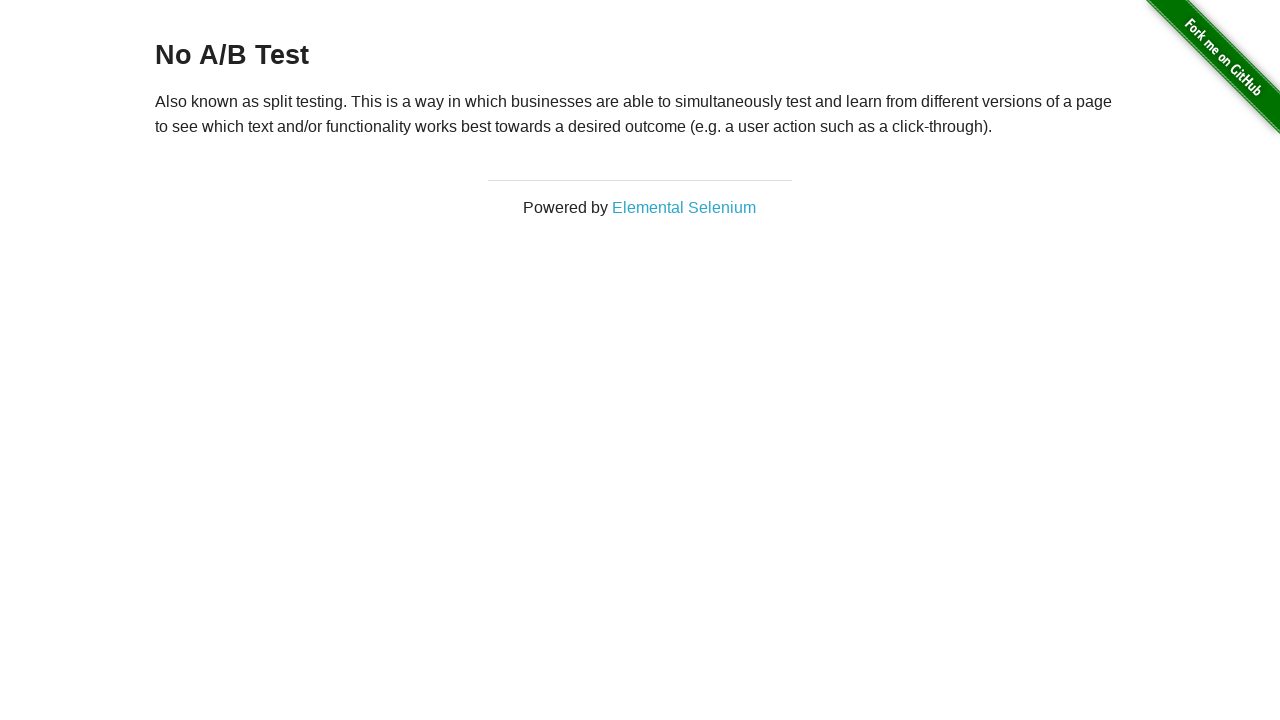

Verified page now shows non-A/B Test version after opt-out
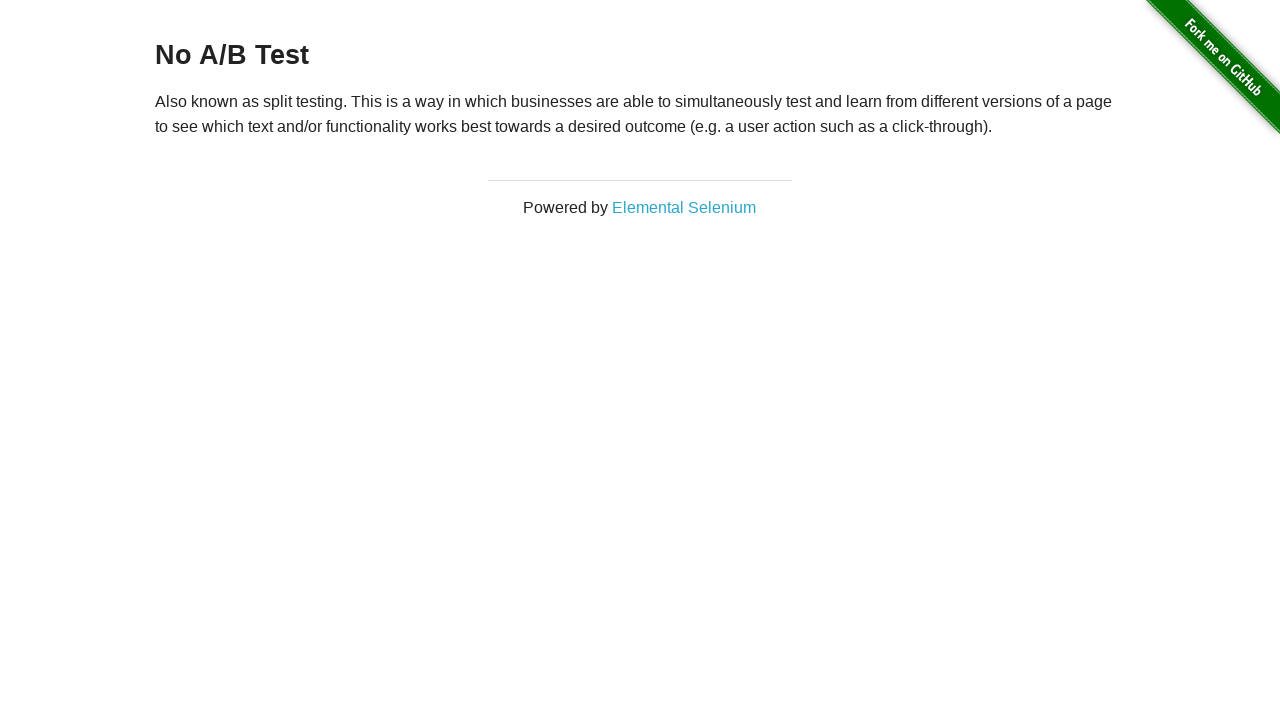

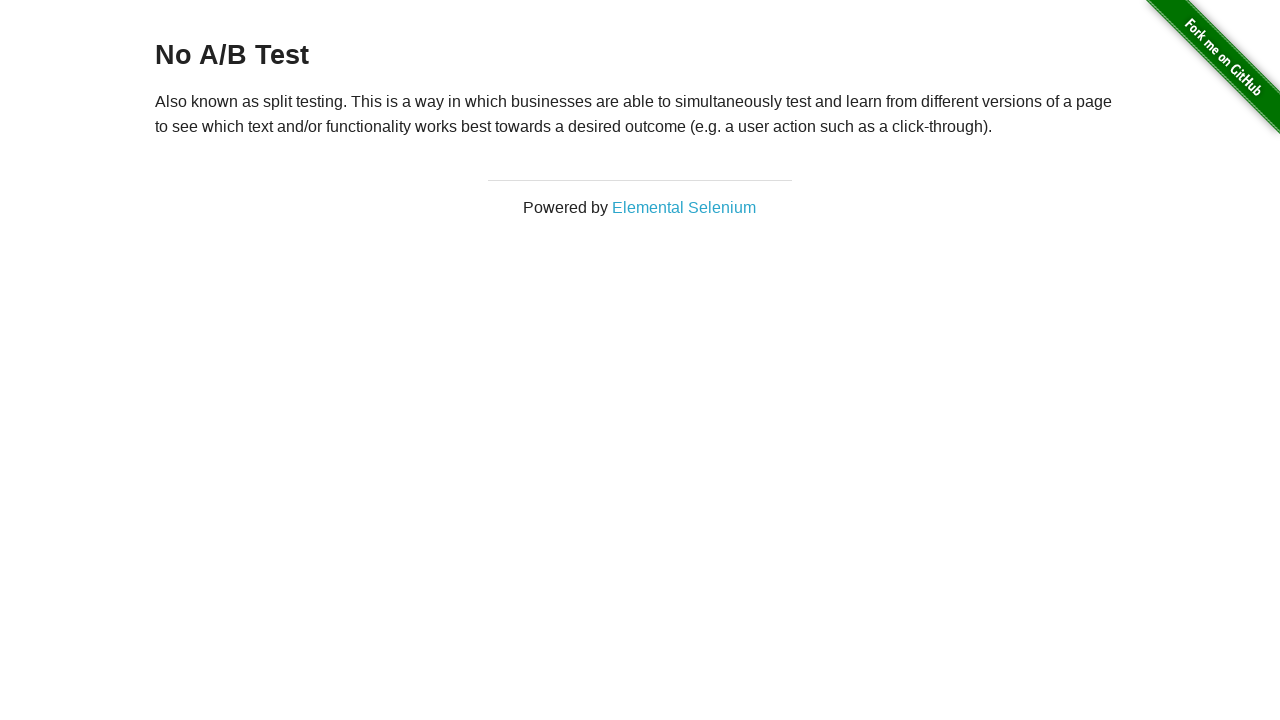